Tests the text box form on DemoQA by filling in user name, email, current address, and permanent address fields, then submitting the form.

Starting URL: https://demoqa.com/text-box

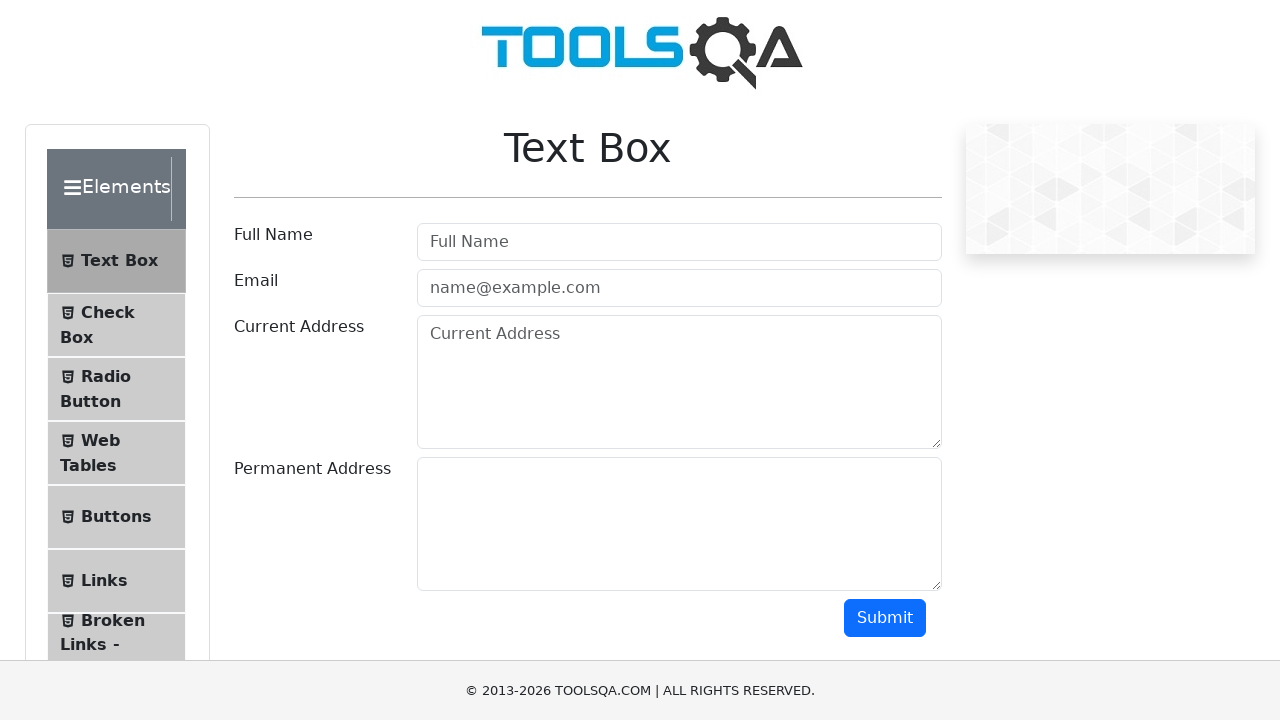

Filled in user name field with 'Juan' on input#userName
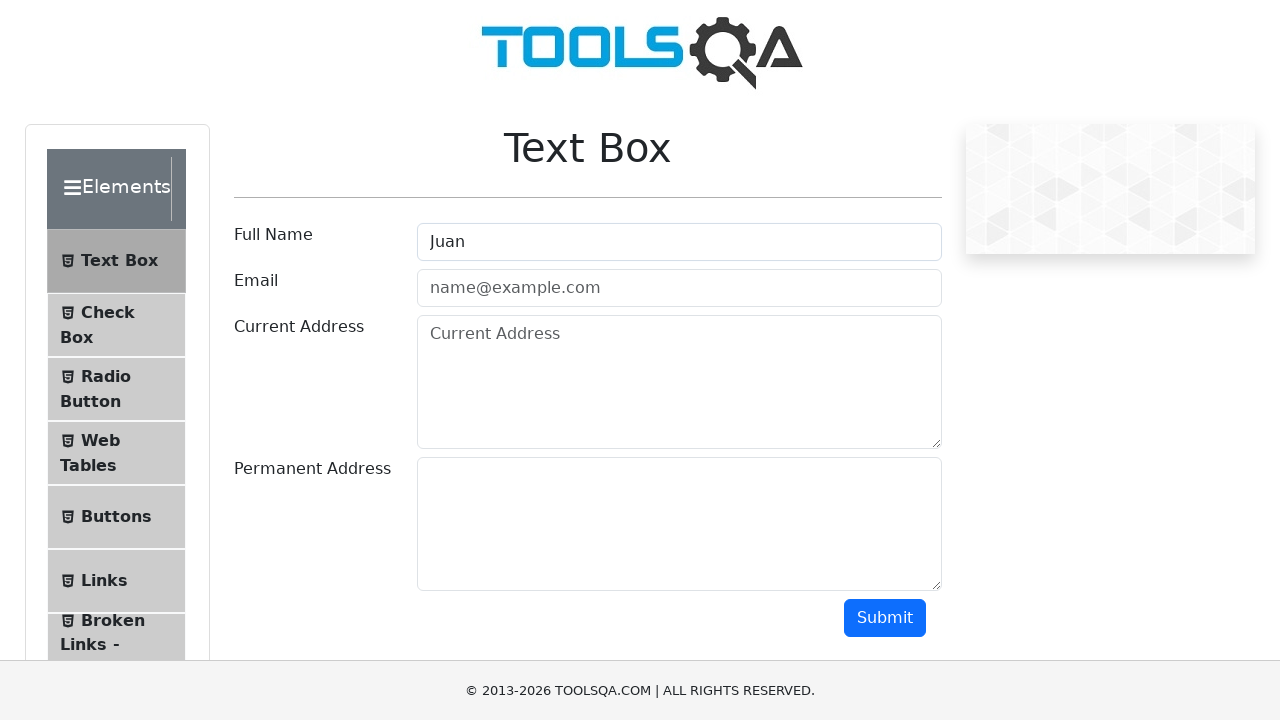

Filled in email field with 'juan@gmail.com' on input#userEmail
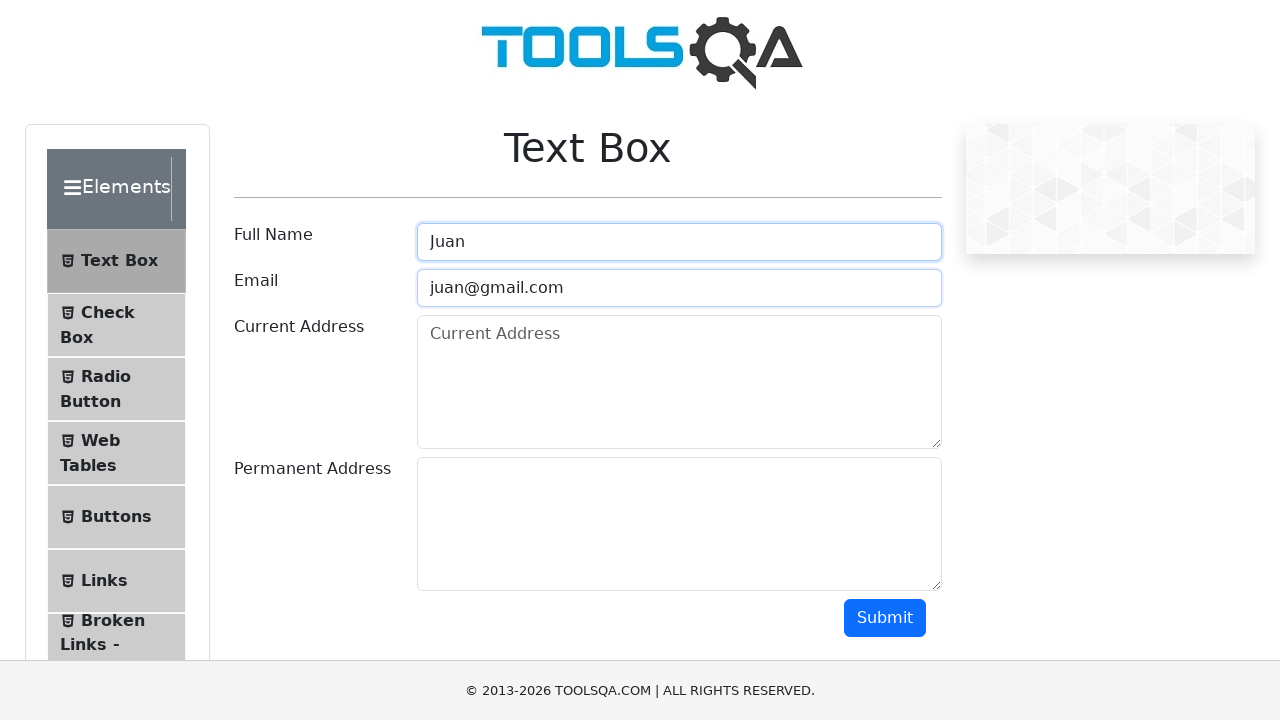

Filled in current address field with 'lorem ipsum' on textarea#currentAddress
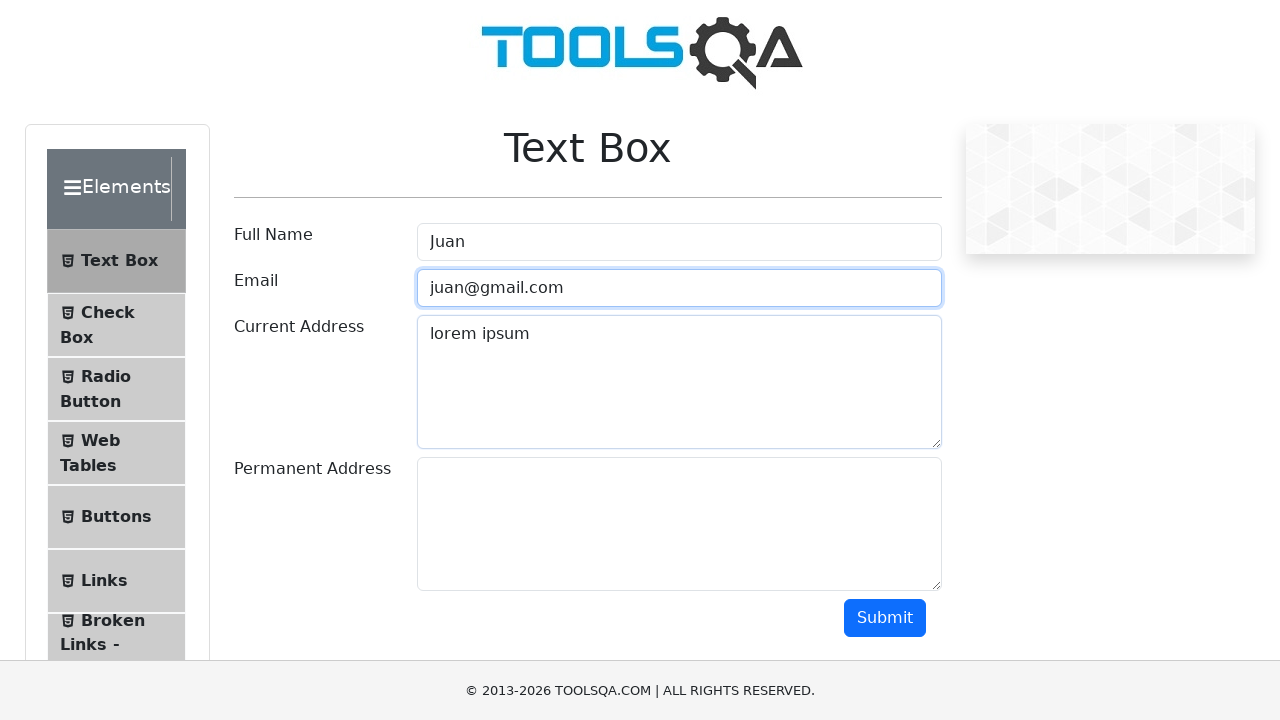

Filled in permanent address field with 'Direccion permamente' on textarea#permanentAddress
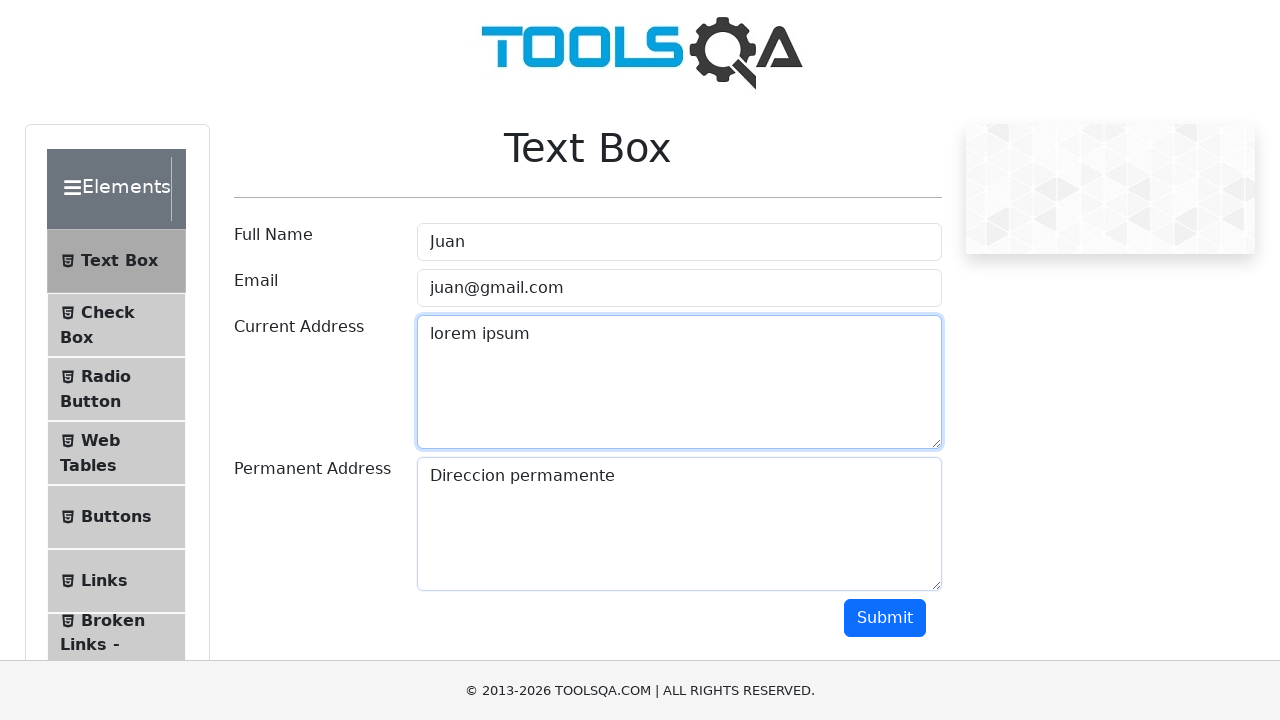

Scrolled down to reveal submit button
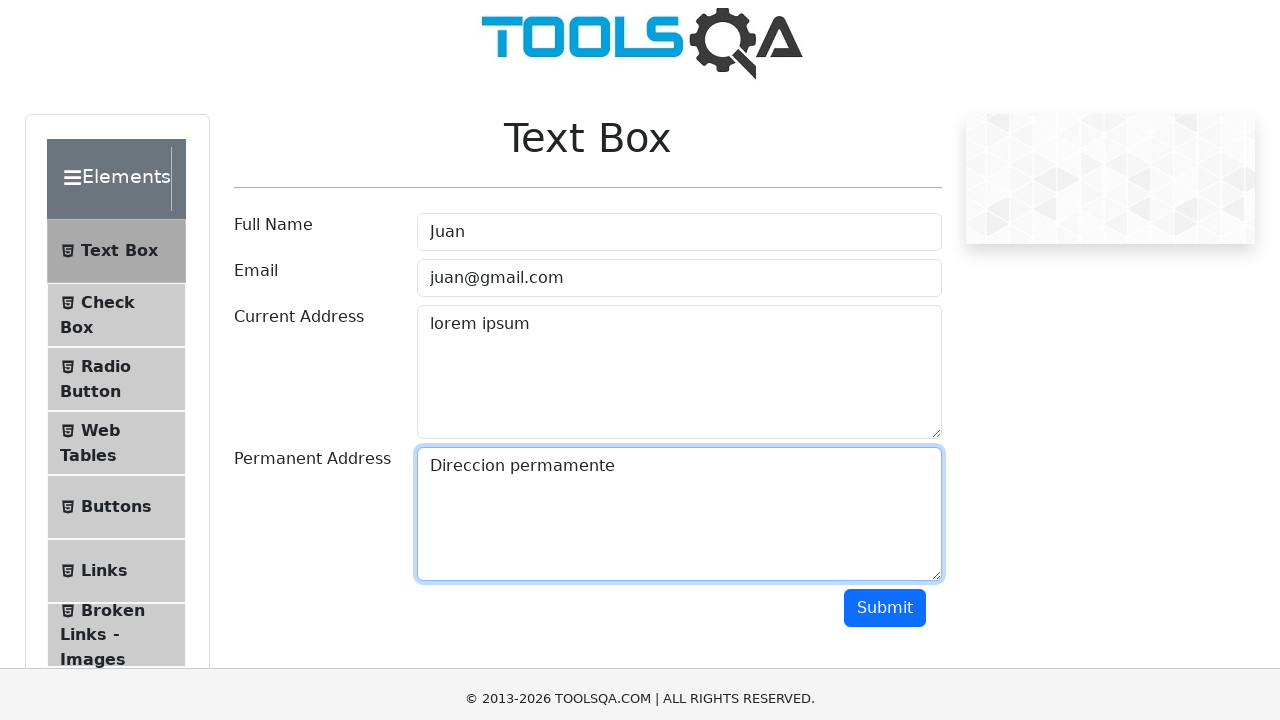

Clicked the submit button at (885, 318) on button#submit
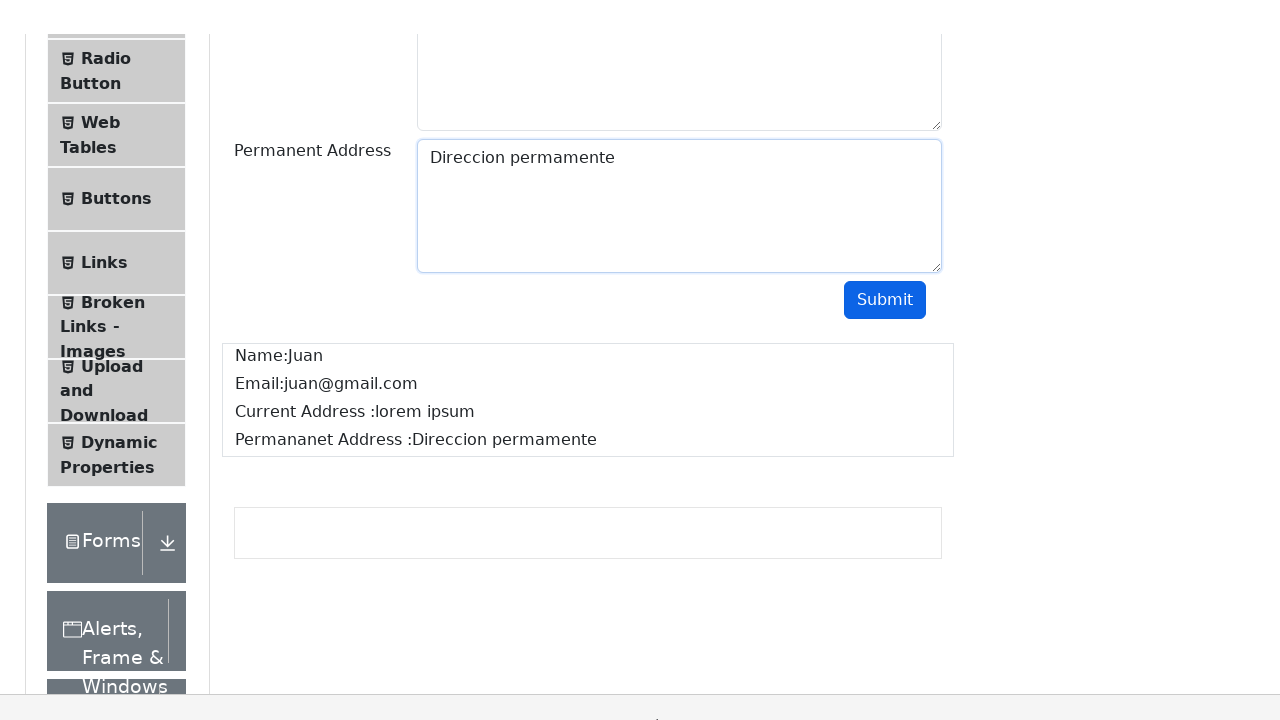

Form submission output appeared
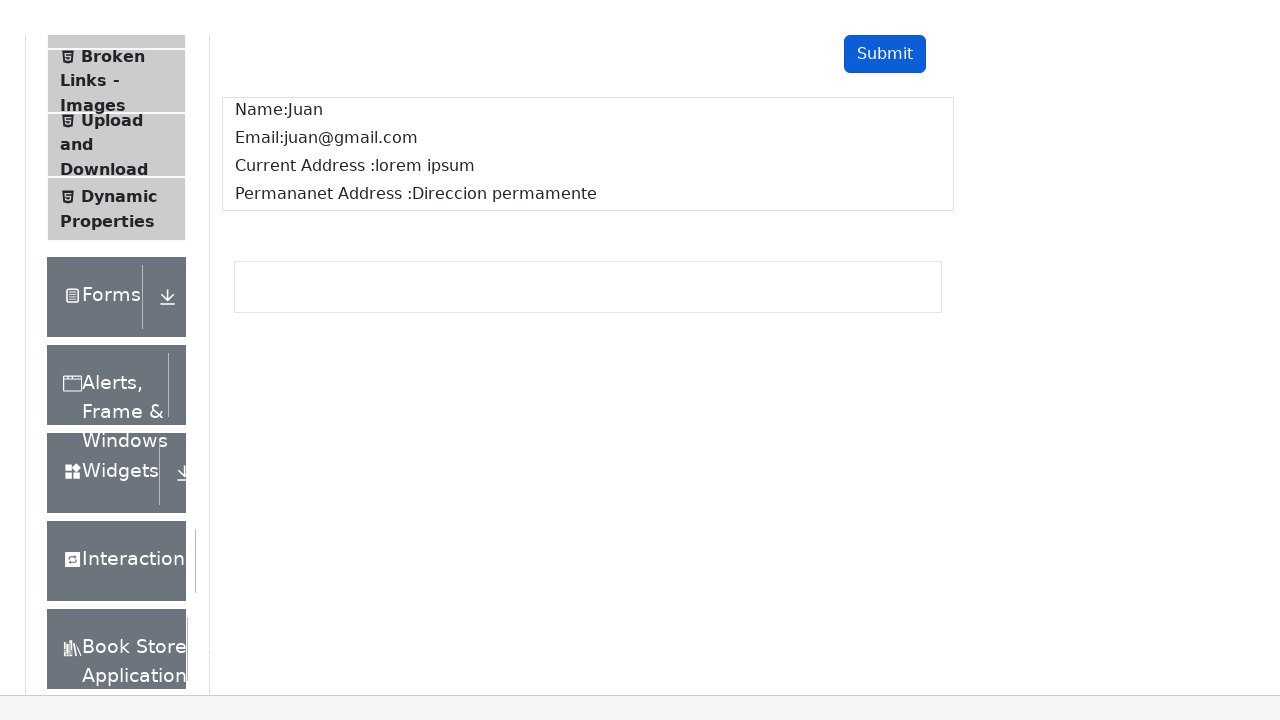

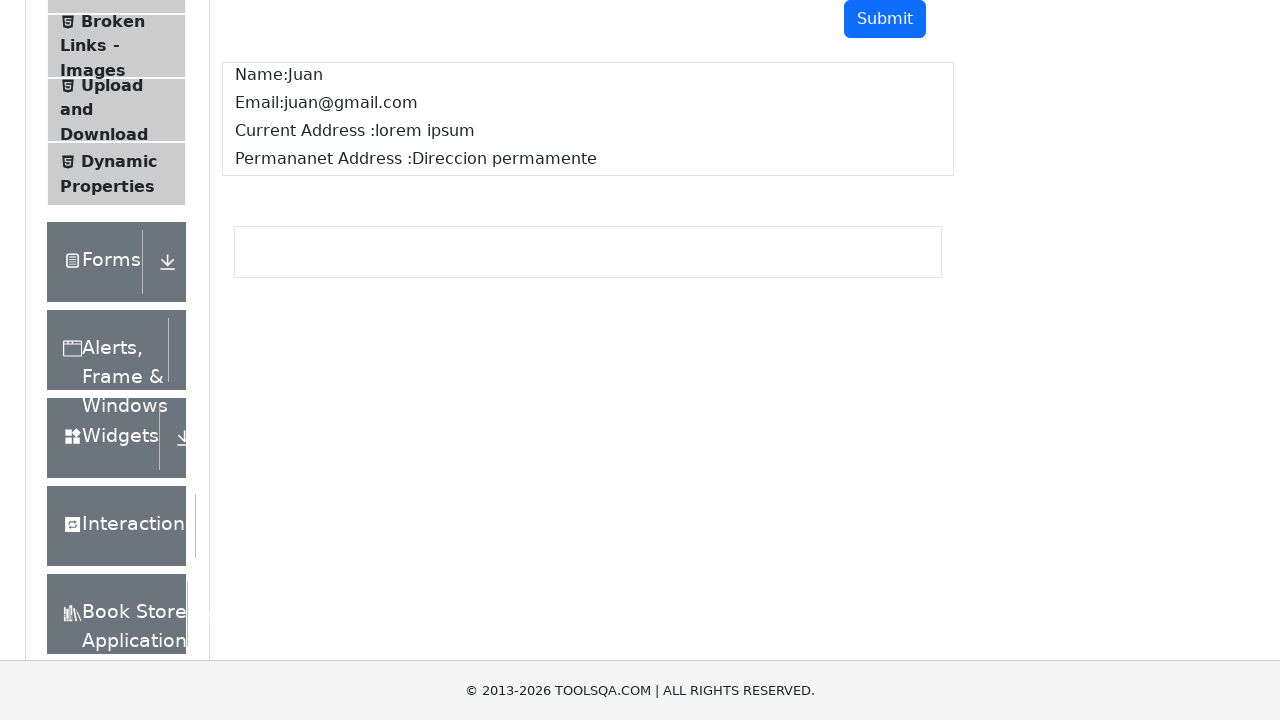